Tests the SauceLabs demo request form by filling in email, company name, selecting a solution interest from dropdown, adding comments, and clicking the "Try it free" button.

Starting URL: https://saucelabs.com/request-demo

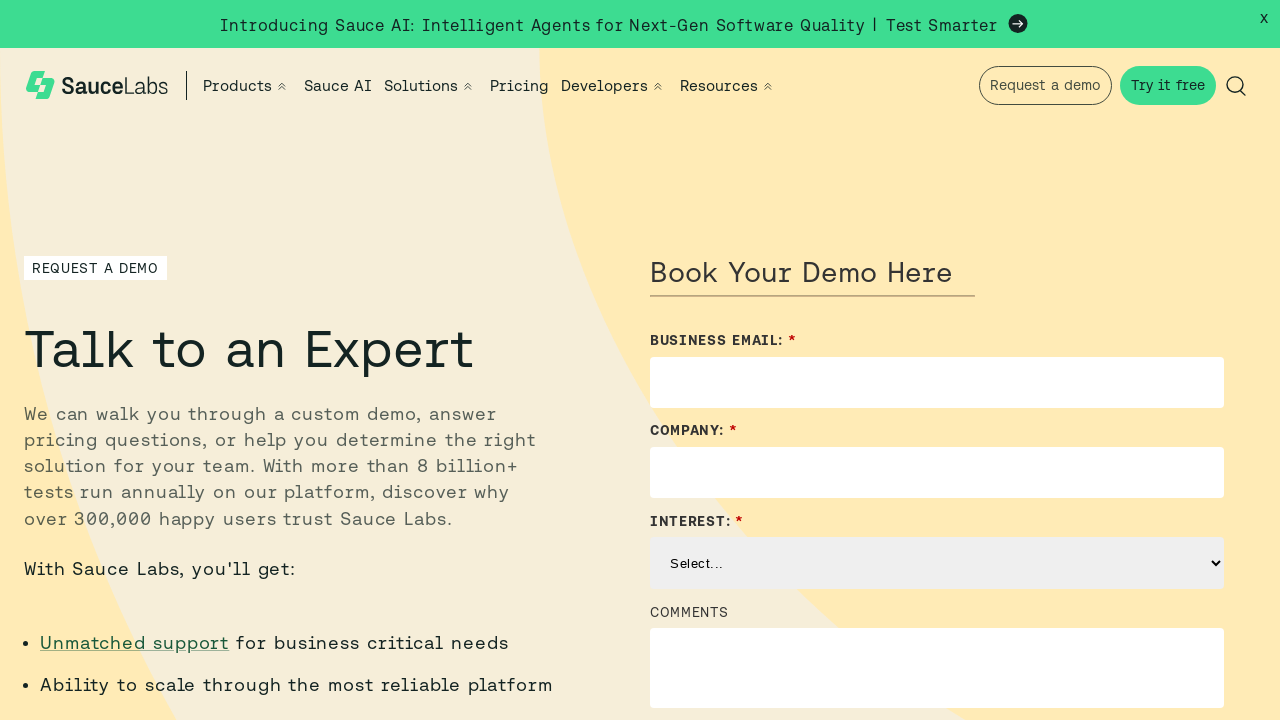

Filled email field with 'jennifer.wilson@techcorp.com' on input#Email
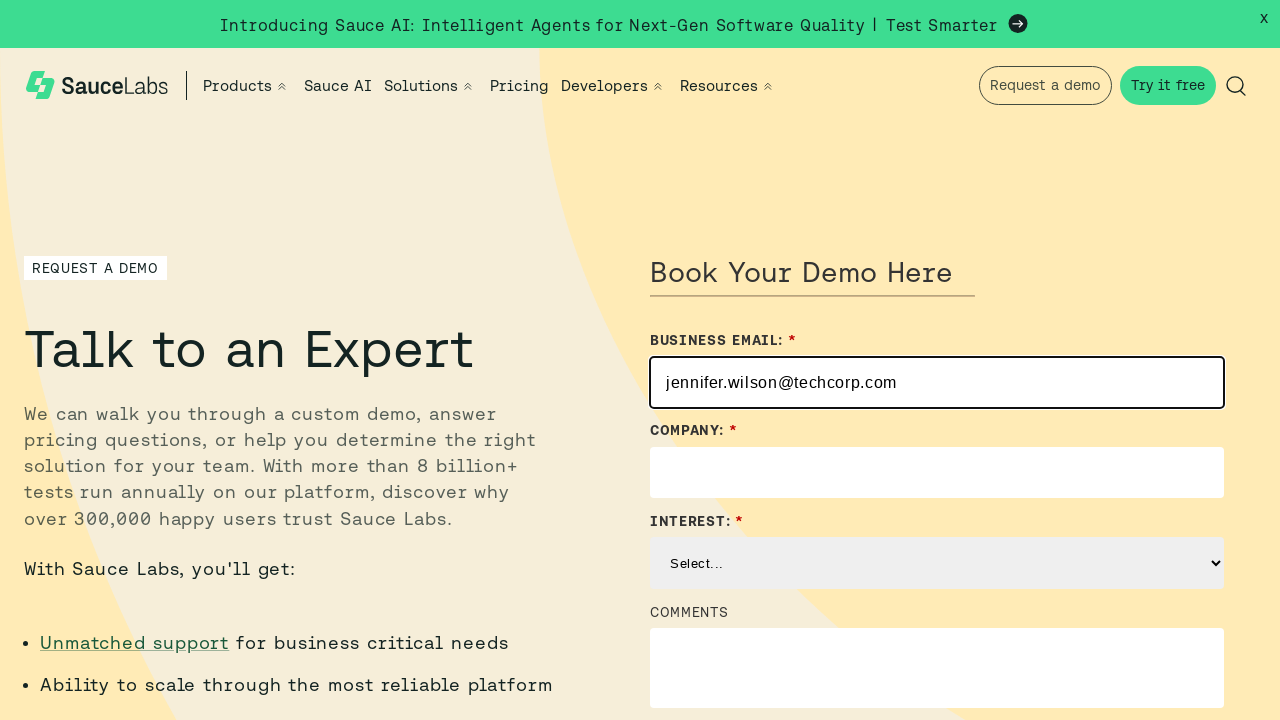

Filled company field with 'TechCorp Solutions' on input[name='Company']
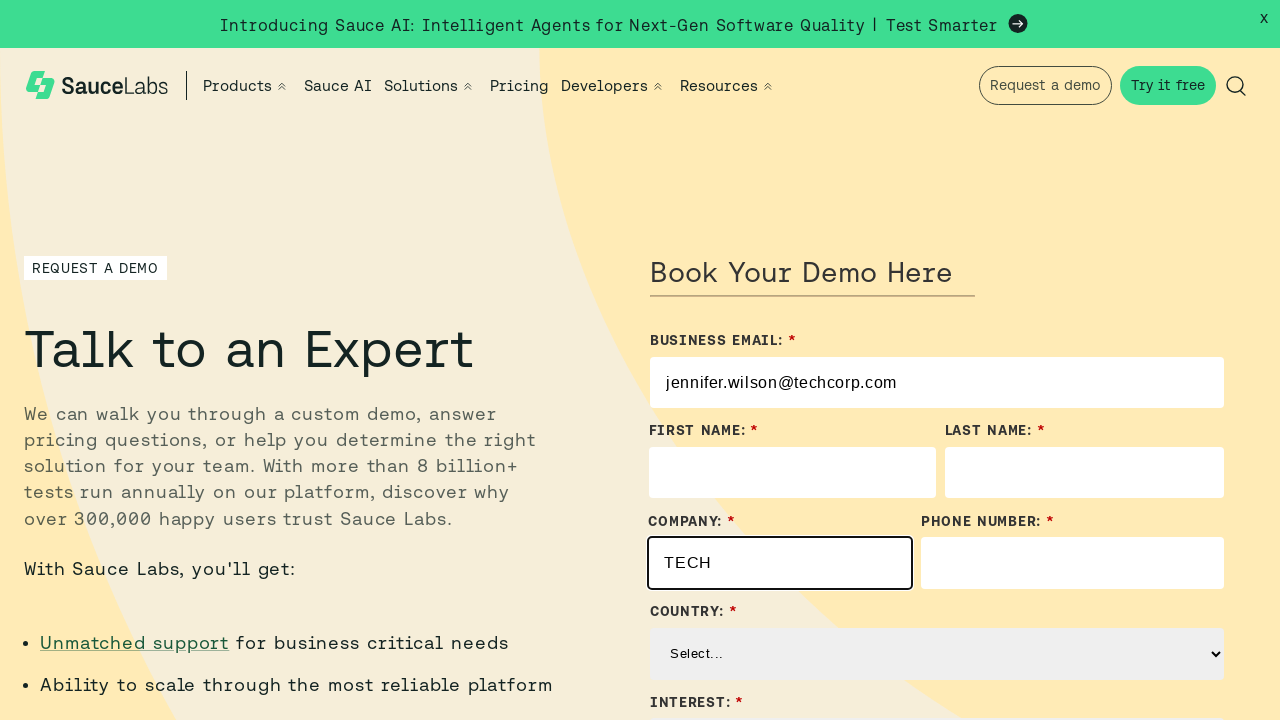

Selected 'Mobile Application Testing' from solution interest dropdown on #Solution_Interest__c
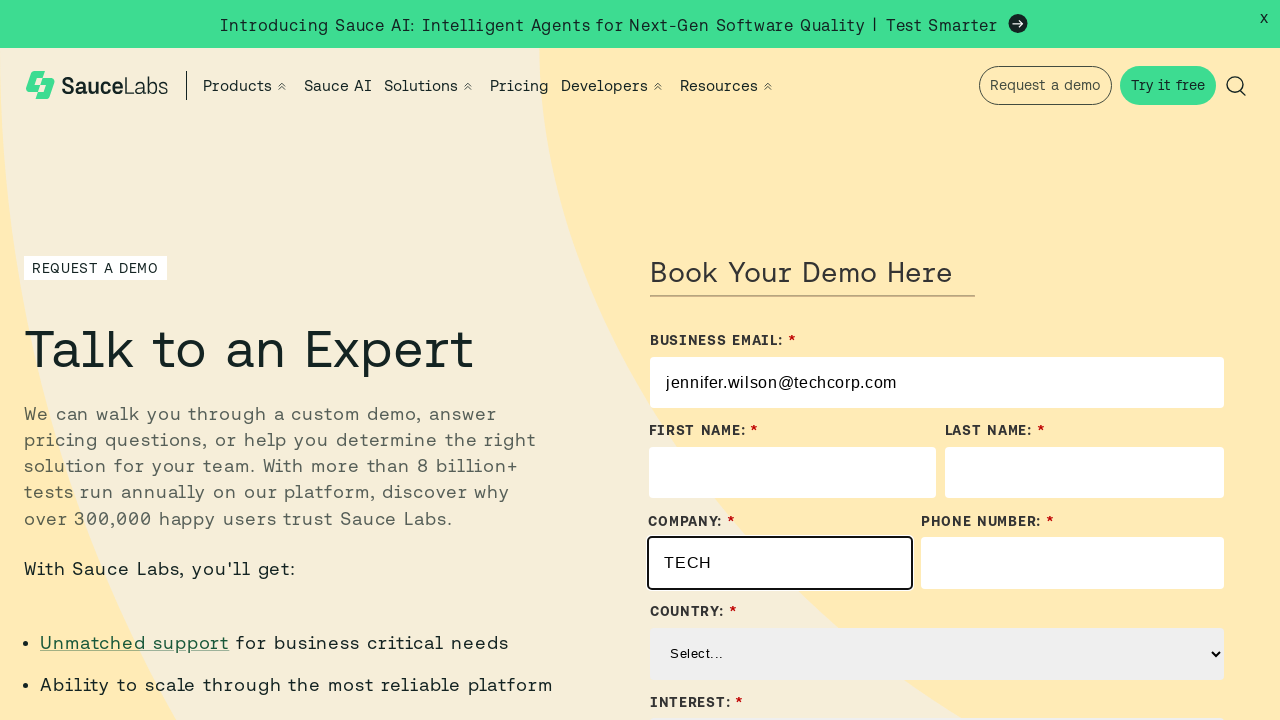

Filled comments field with 'Interested in learning more about your testing platform' on #Sales_Contact_Comments__c
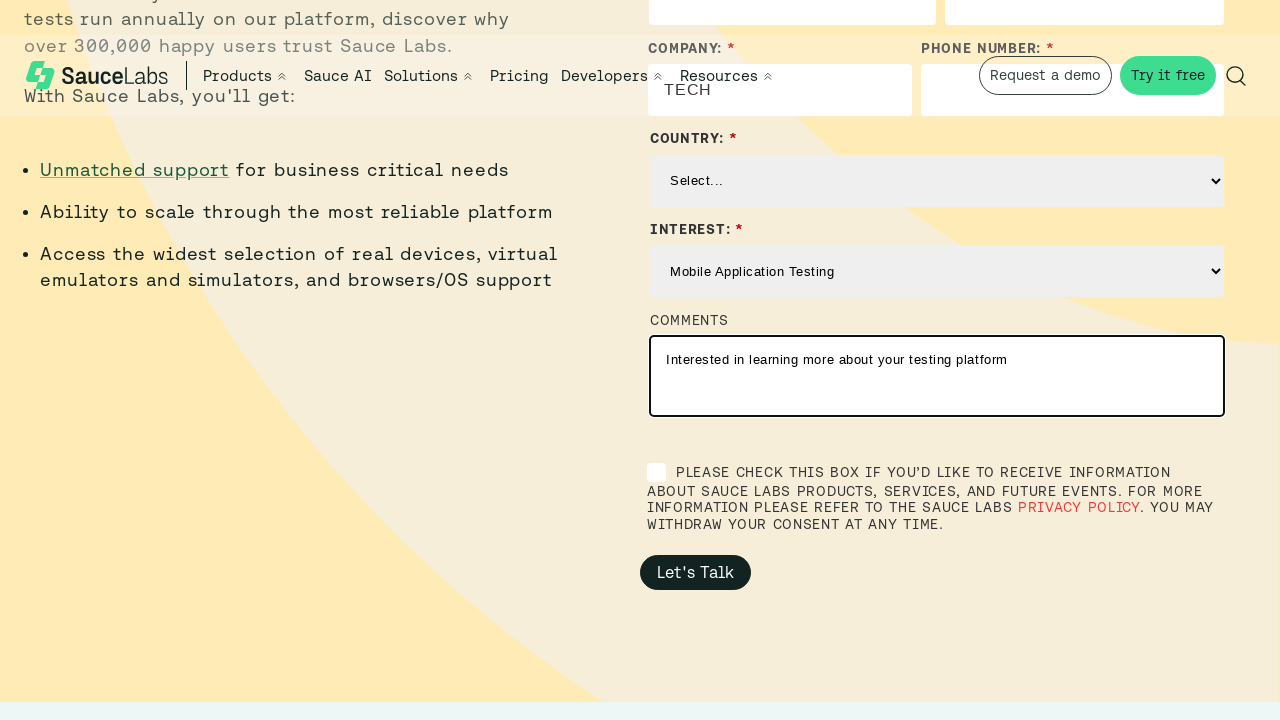

Clicked the 'Try it free' button to submit the demo request form at (1168, 40) on a:has-text('Try it free')
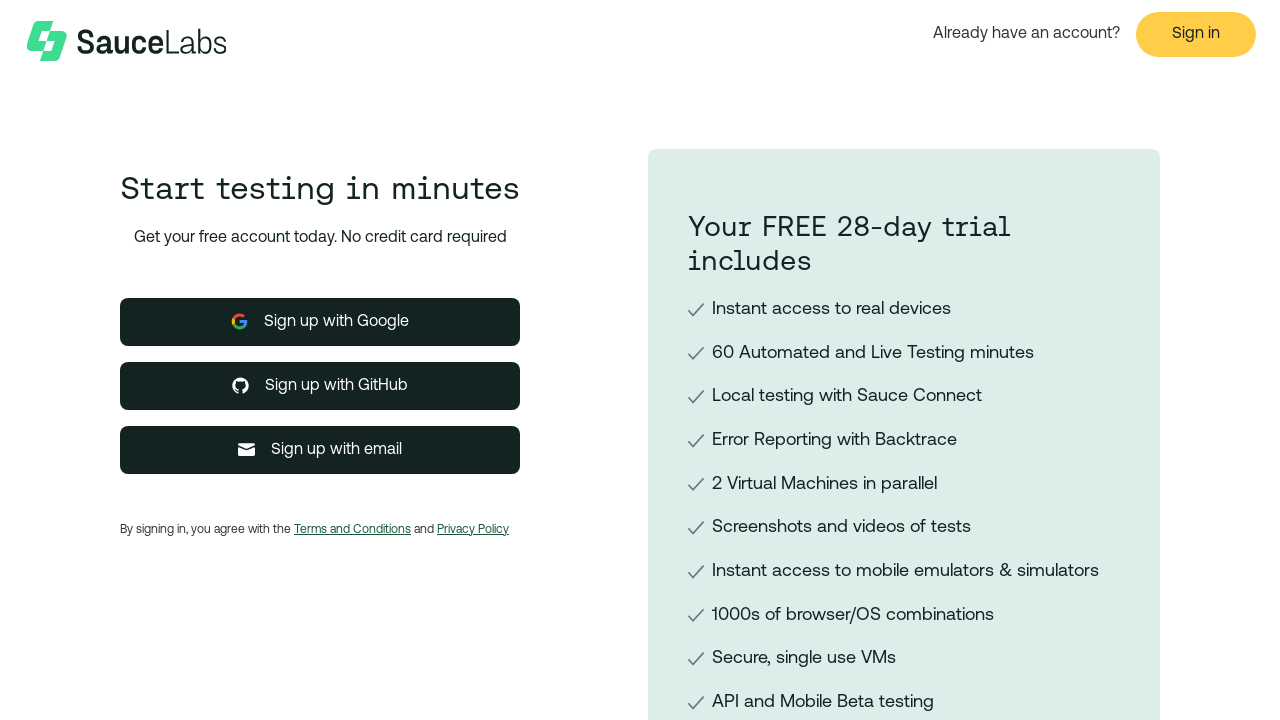

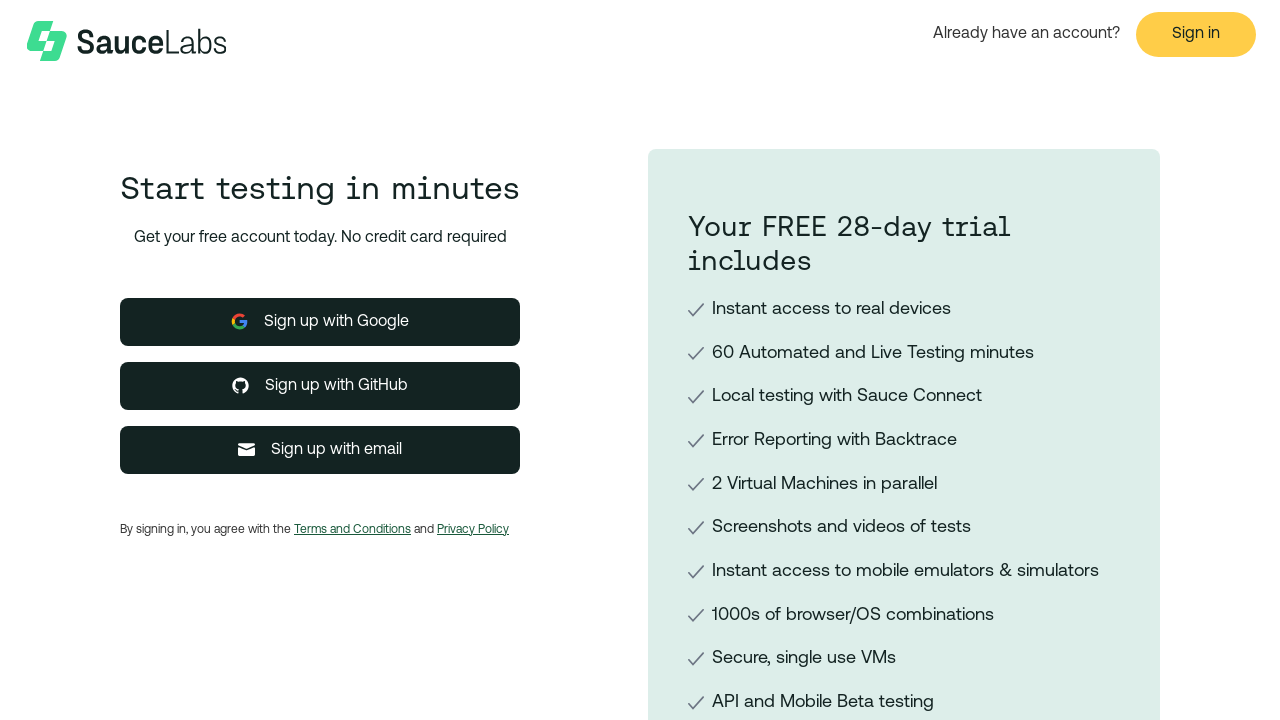